Tests currency dropdown selection by selecting different options using index and value methods

Starting URL: https://rahulshettyacademy.com/dropdownsPractise/

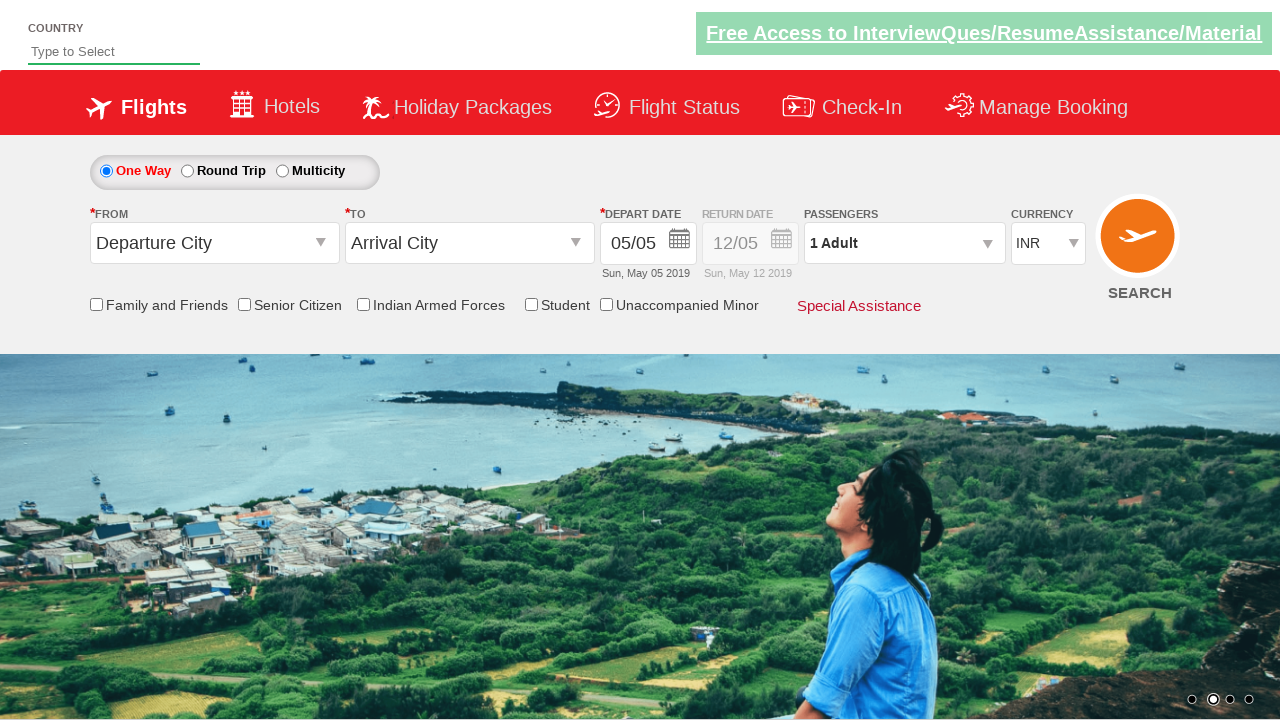

Selected USD currency from dropdown using index 3 on #ctl00_mainContent_DropDownListCurrency
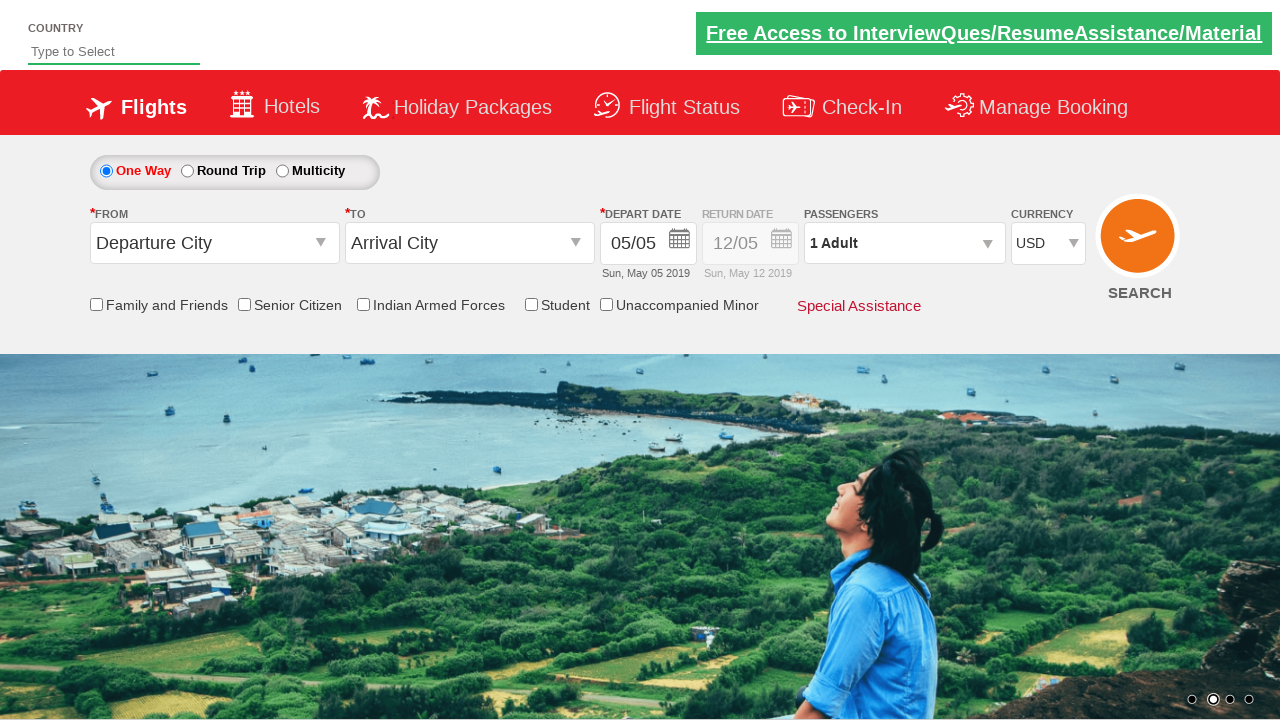

Verified USD currency is selected in dropdown
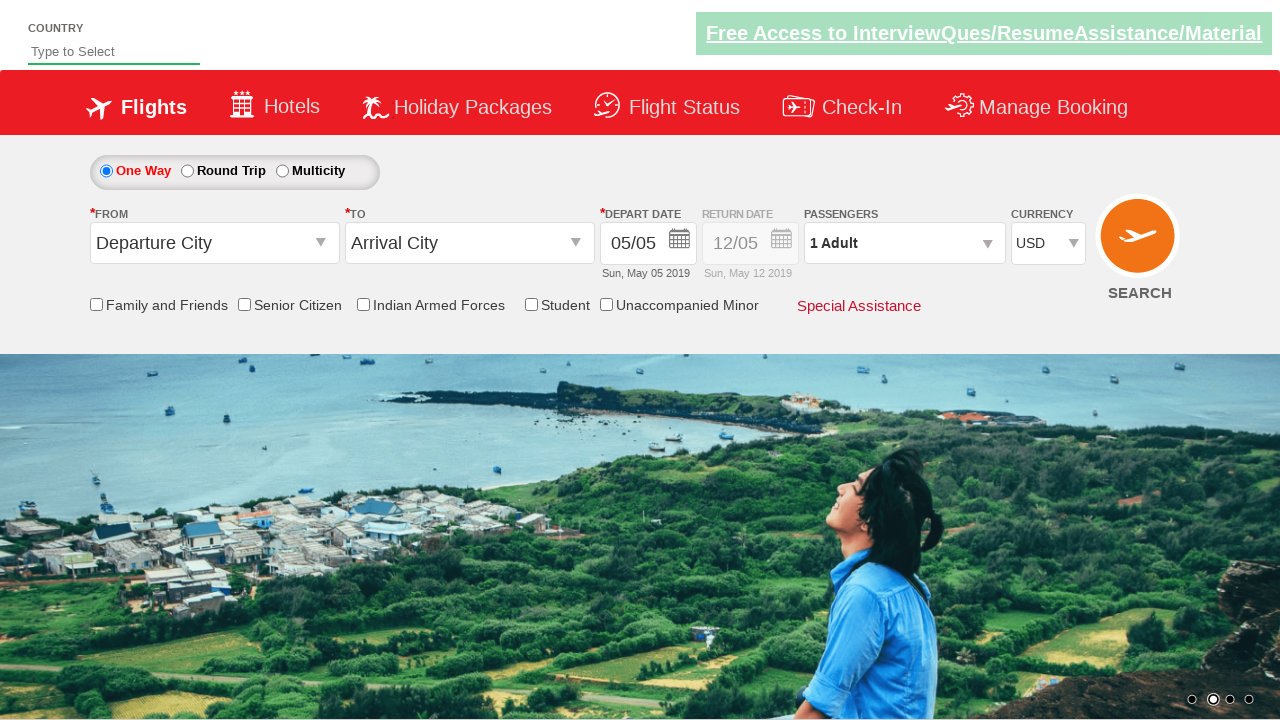

Selected INR currency from dropdown using value method on #ctl00_mainContent_DropDownListCurrency
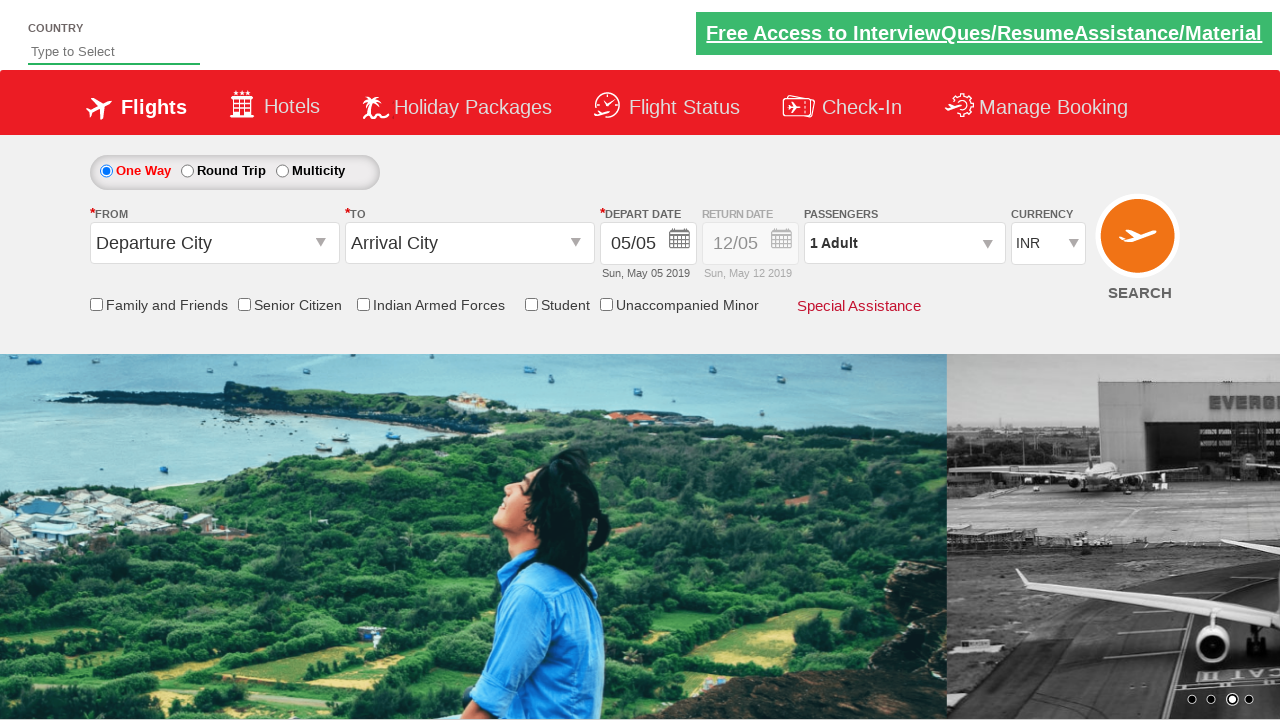

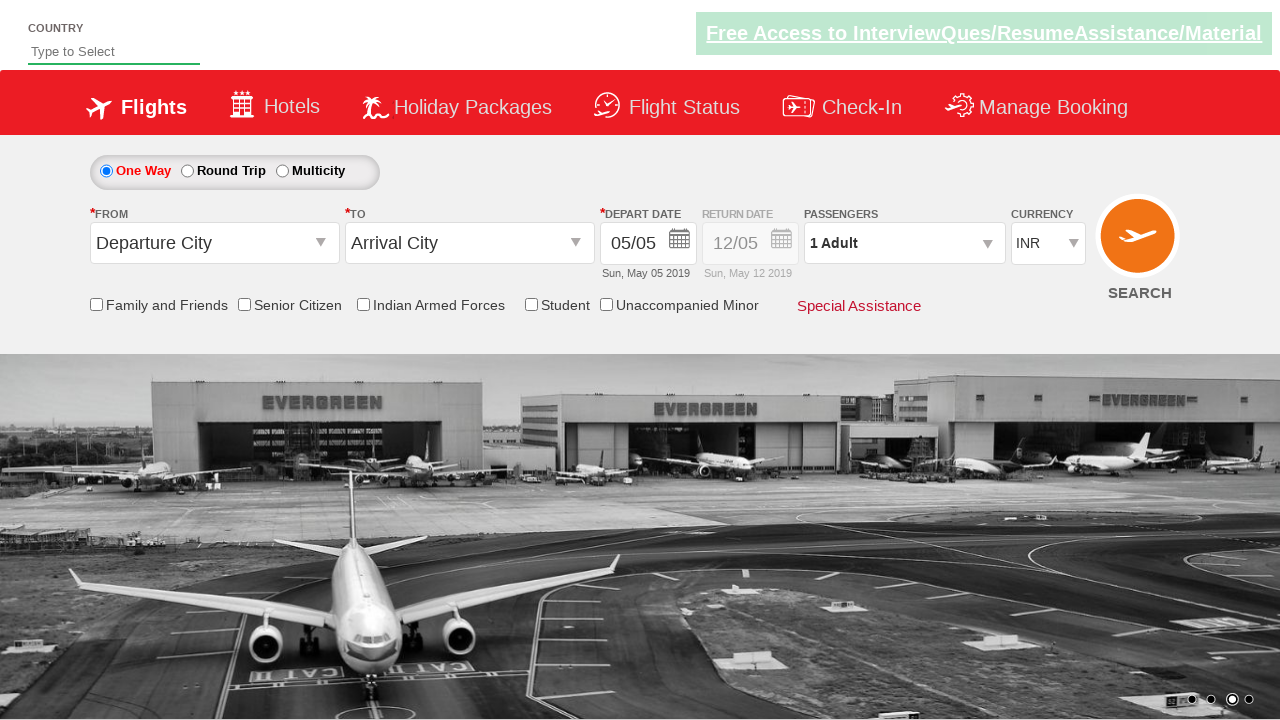